Tests renting all three cats and then clicking Reset to restore them, verifying all cats are displayed again

Starting URL: https://cs1632.appspot.com//rent-a-cat

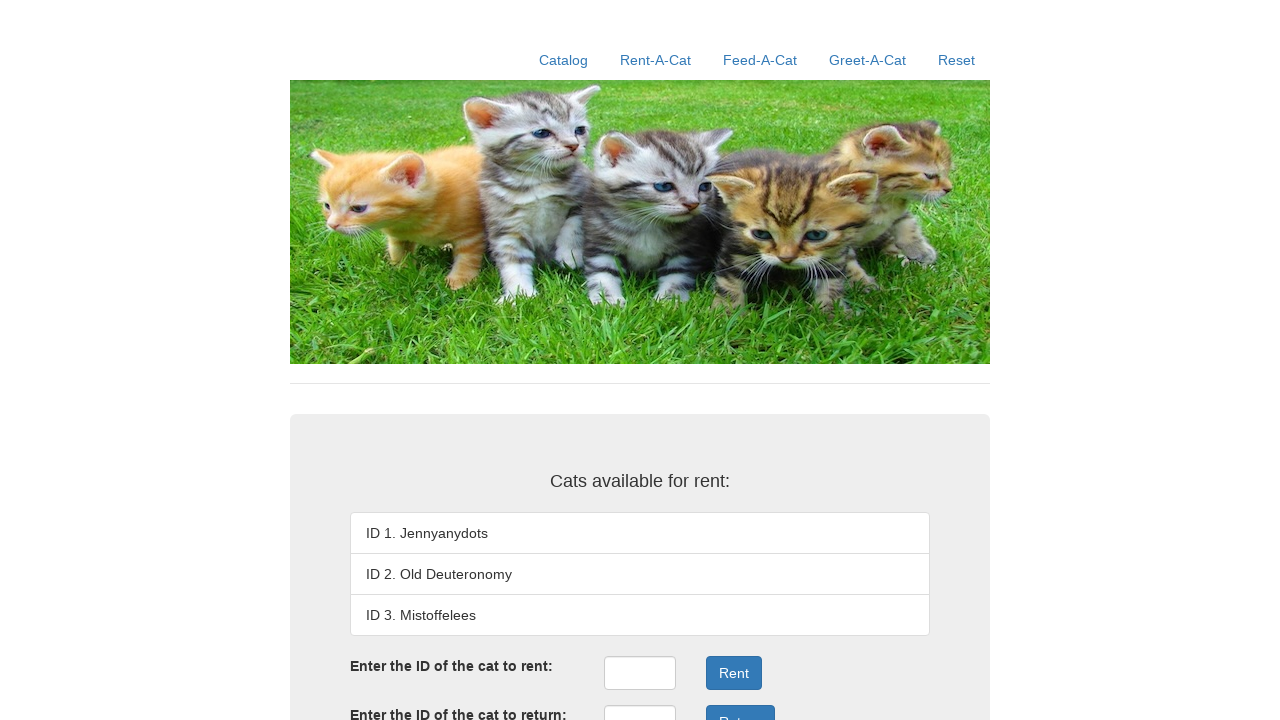

Reset cat rental state cookies to false for all three cats
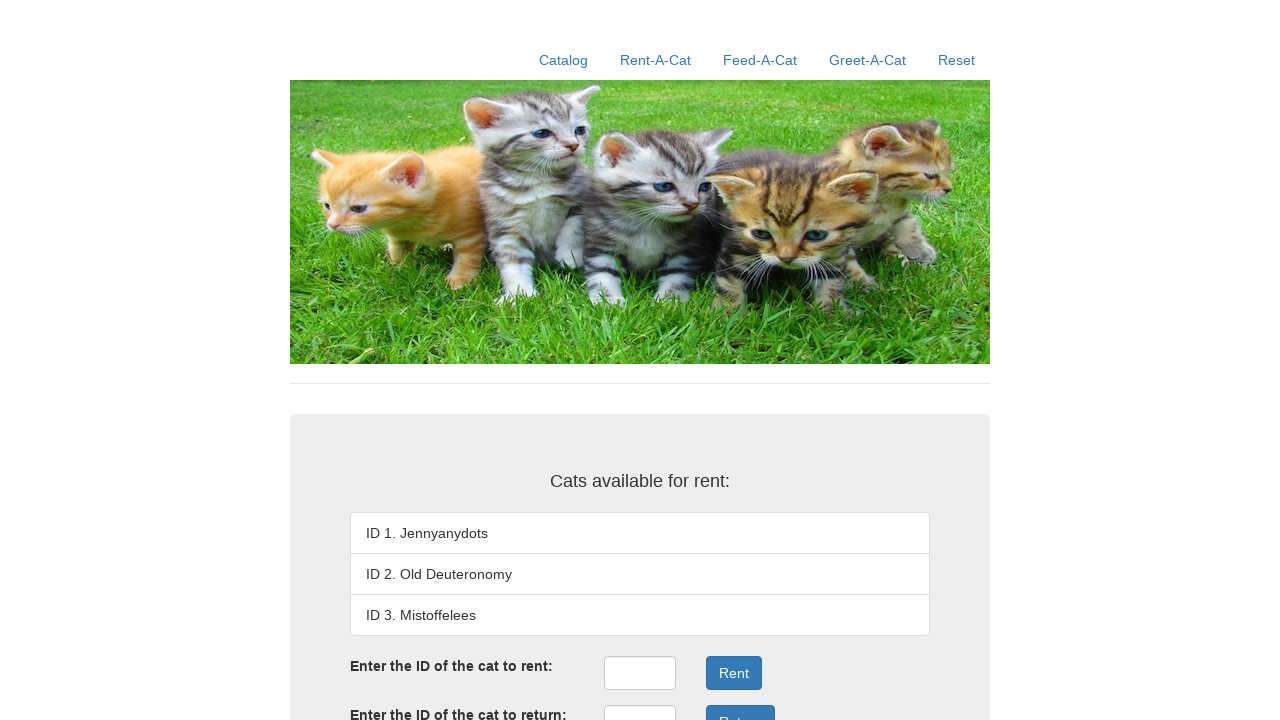

Clicked rentID input field to rent cat 1 at (640, 673) on #rentID
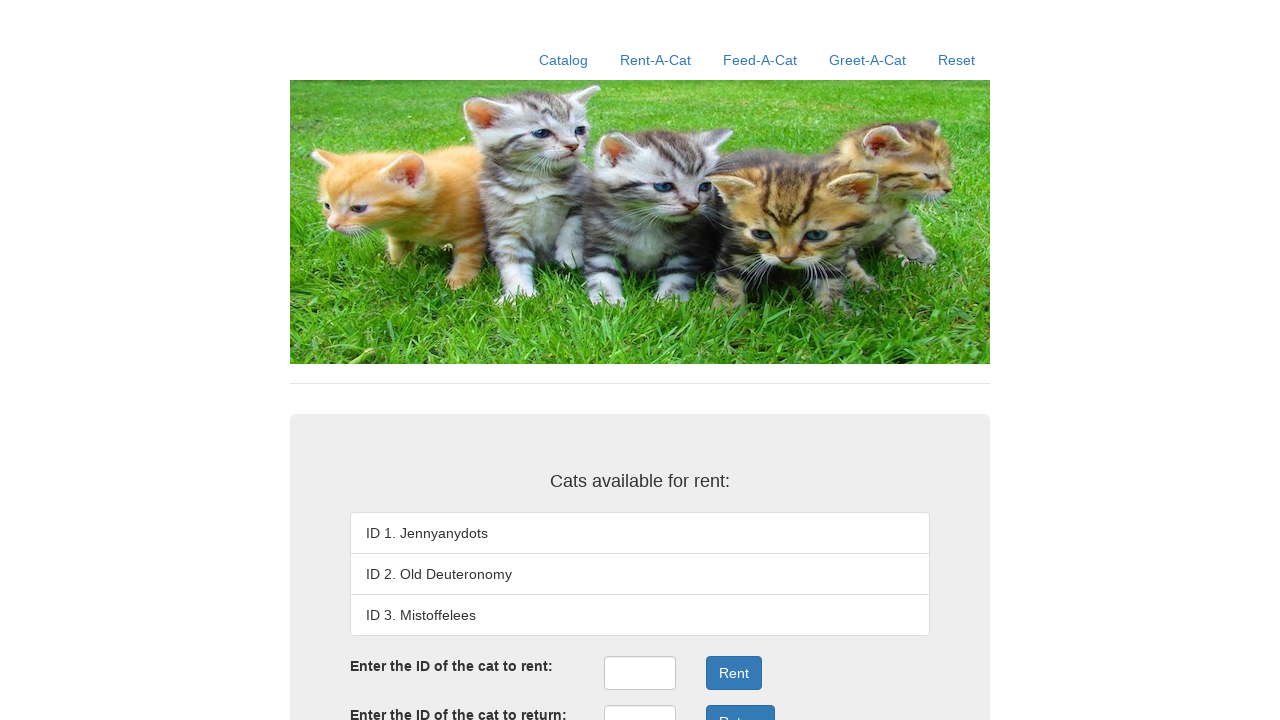

Filled rentID field with '1' for first cat on #rentID
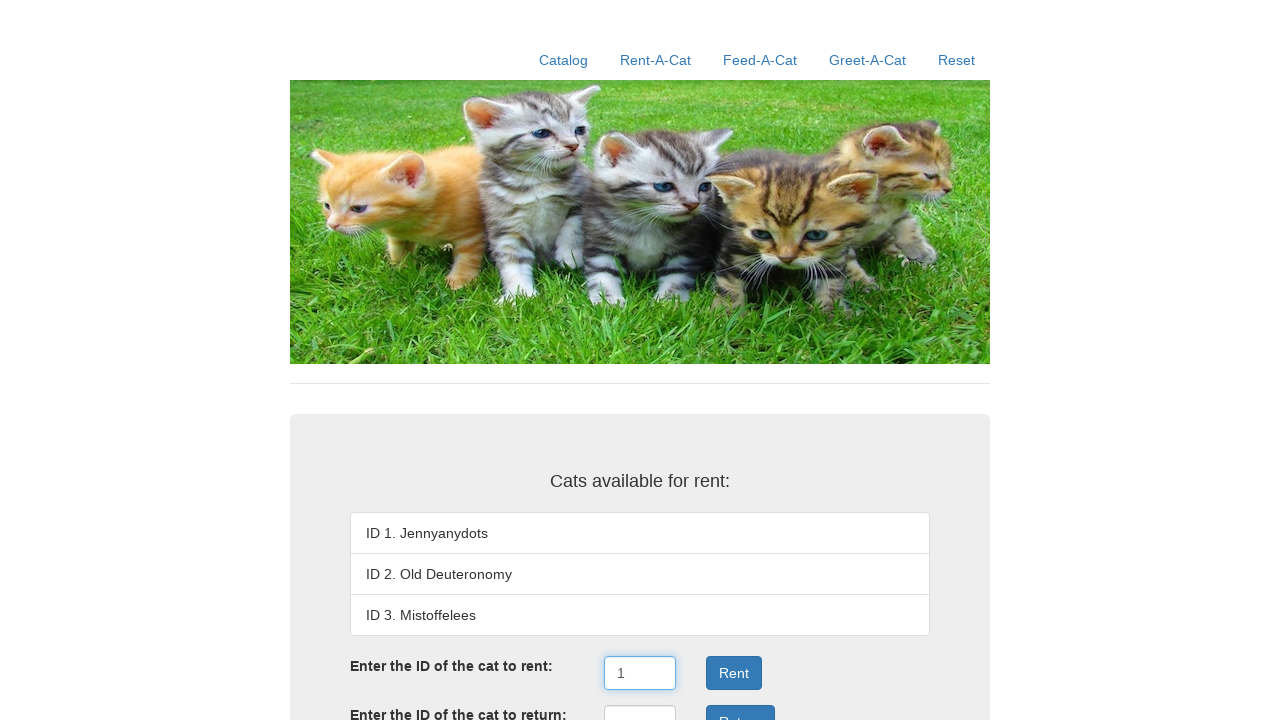

Clicked submit button to rent cat 1 at (734, 673) on .form-group:nth-child(3) .btn
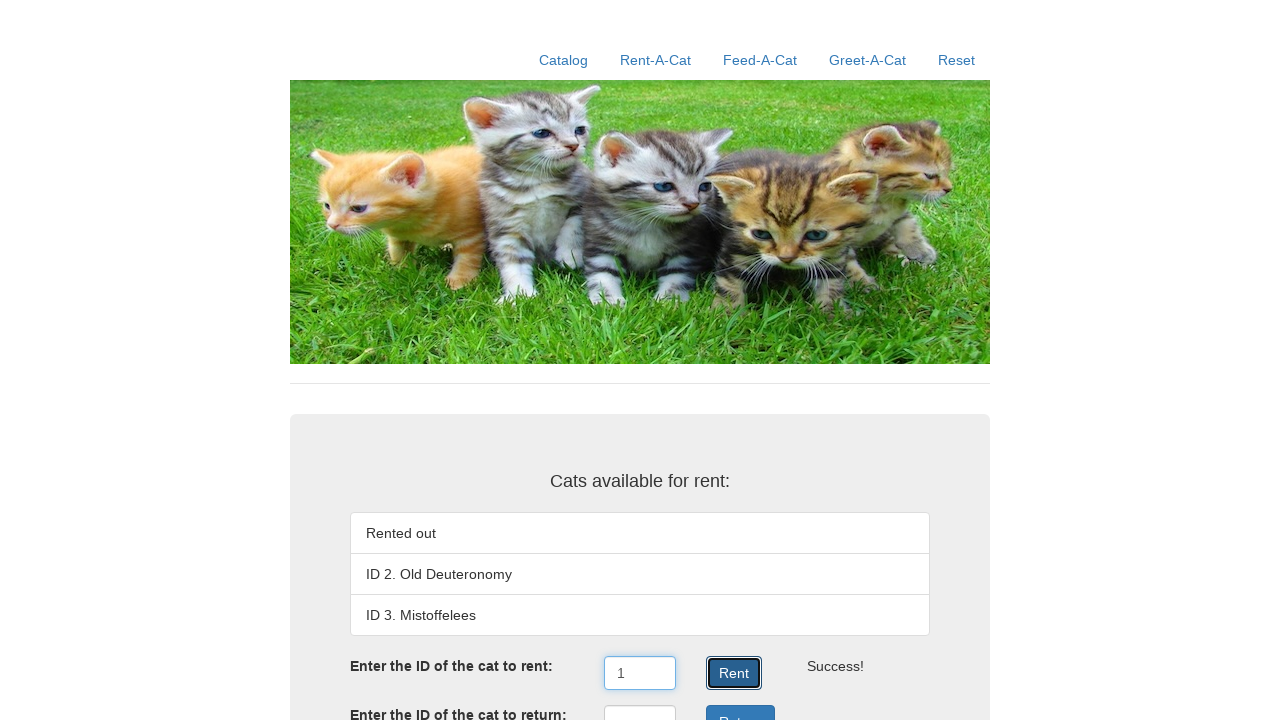

Clicked rentID input field to rent cat 2 at (640, 673) on #rentID
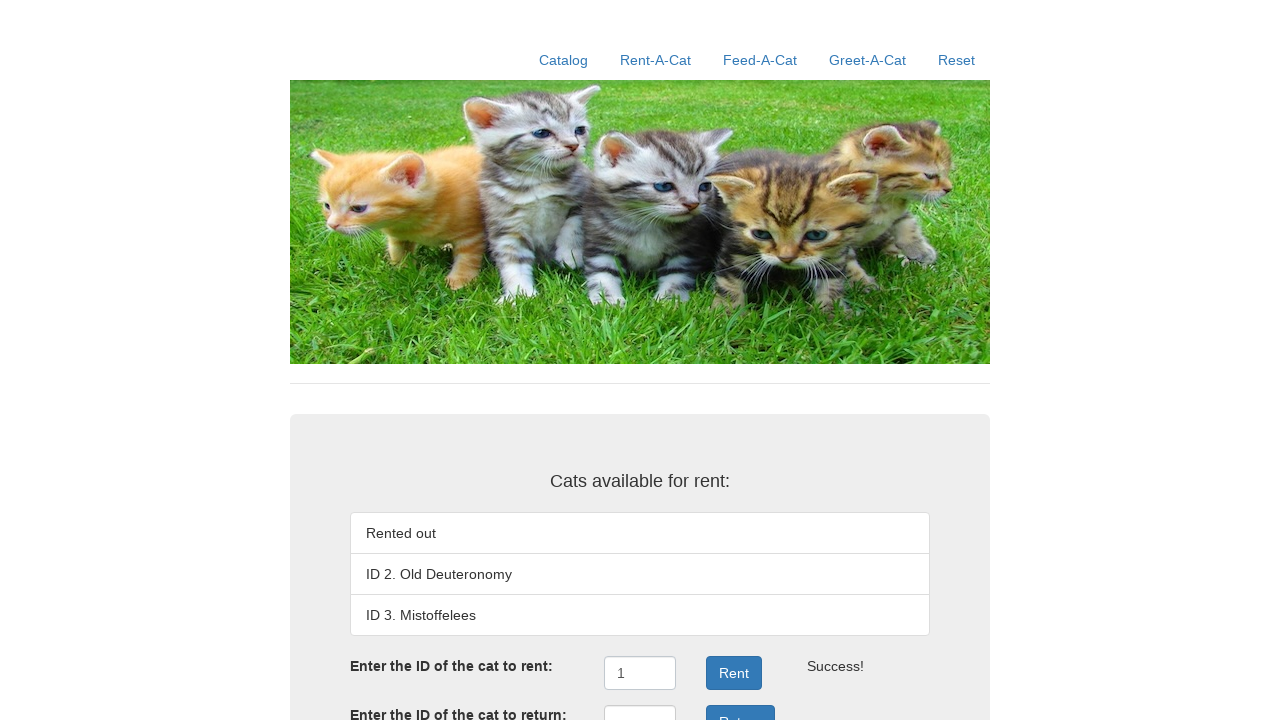

Filled rentID field with '2' for second cat on #rentID
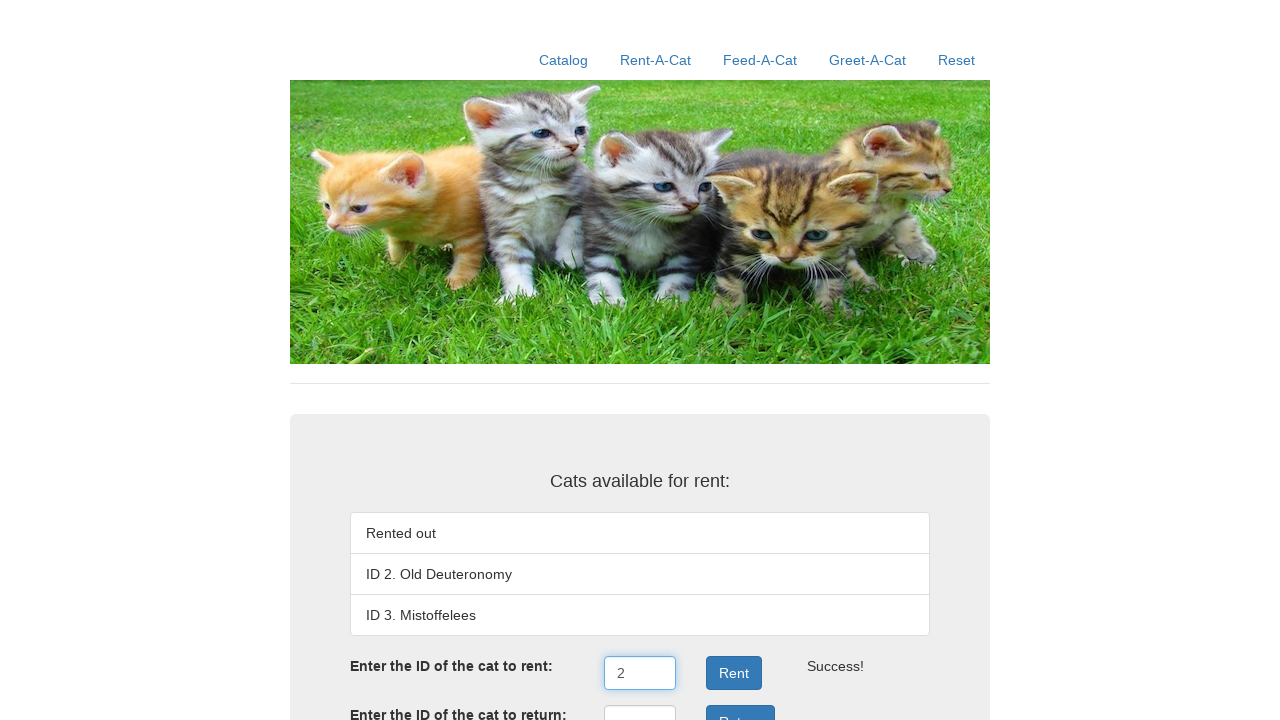

Clicked submit button to rent cat 2 at (734, 673) on .form-group:nth-child(3) .btn
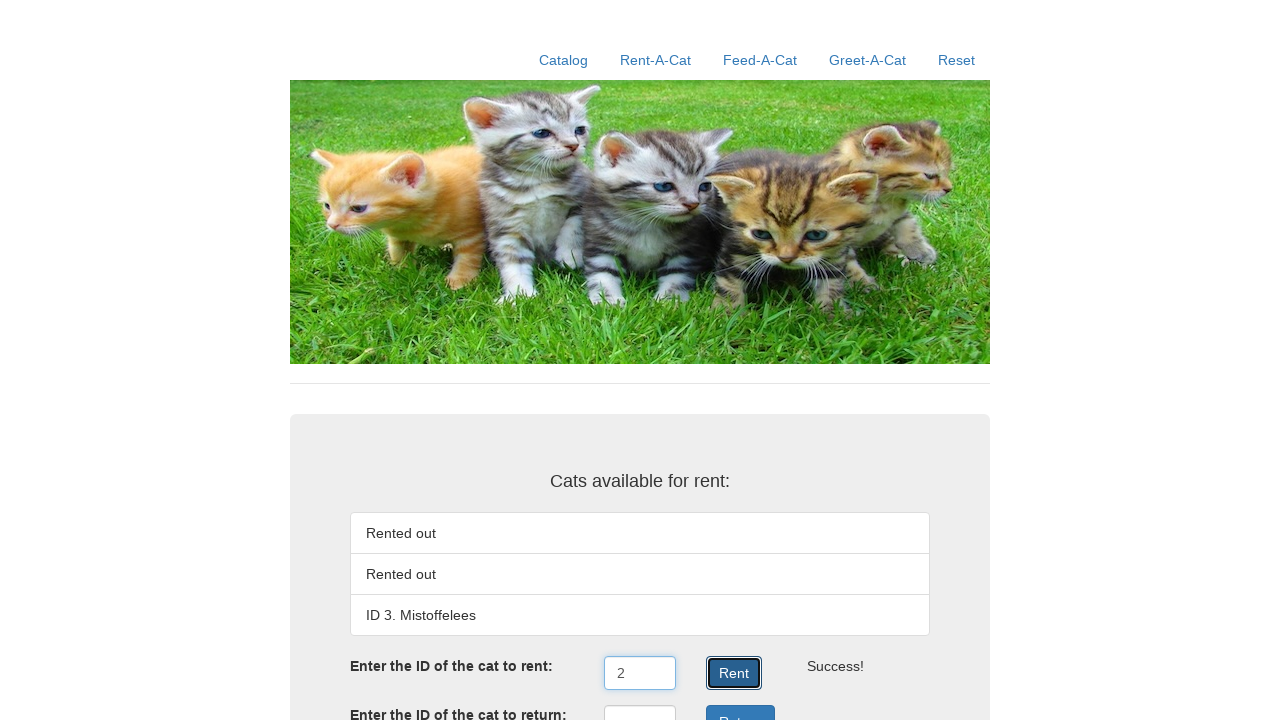

Clicked rentID input field to rent cat 3 at (640, 673) on #rentID
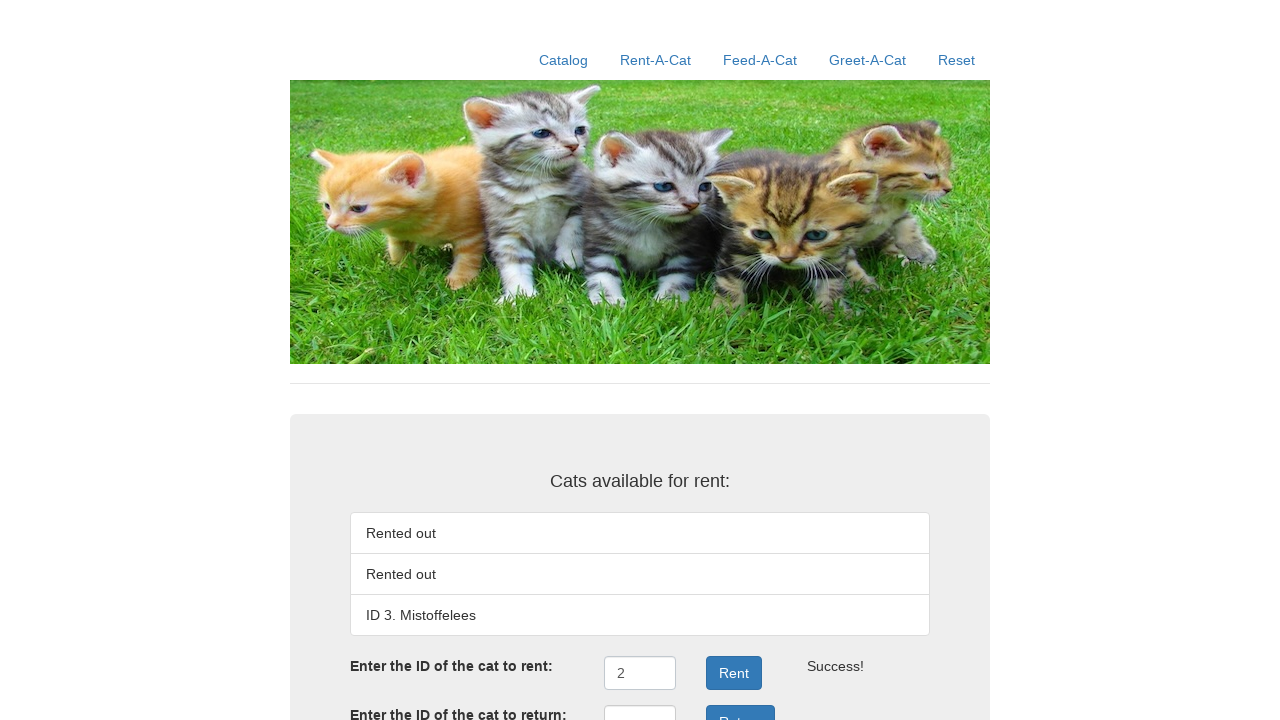

Filled rentID field with '3' for third cat on #rentID
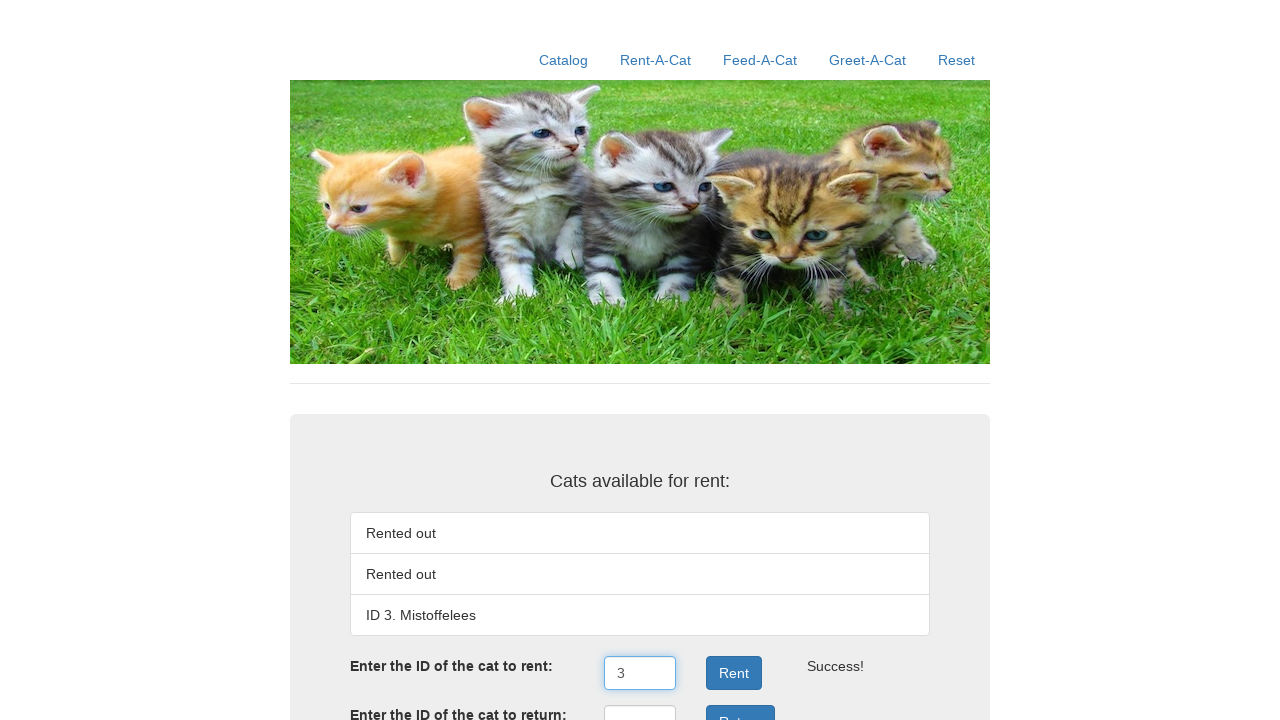

Clicked submit button to rent cat 3 at (734, 673) on .form-group:nth-child(3) .btn
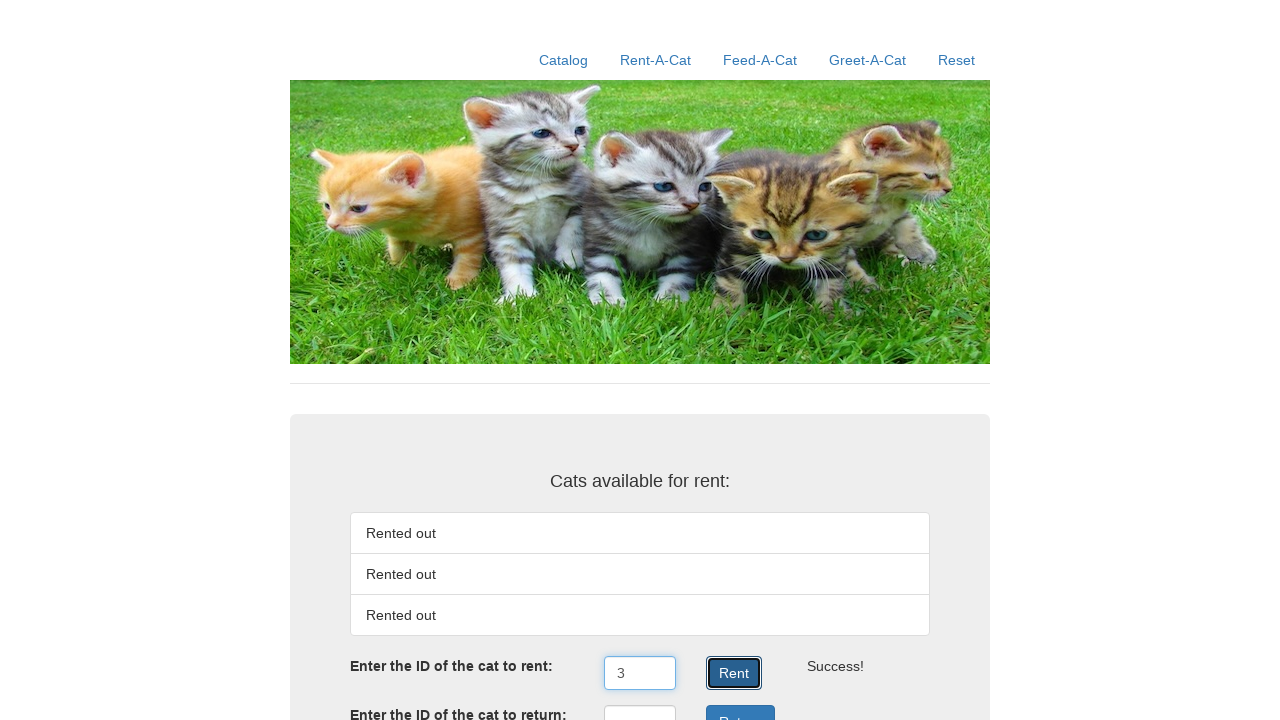

Clicked Reset link to restore all cats at (956, 60) on a:text('Reset')
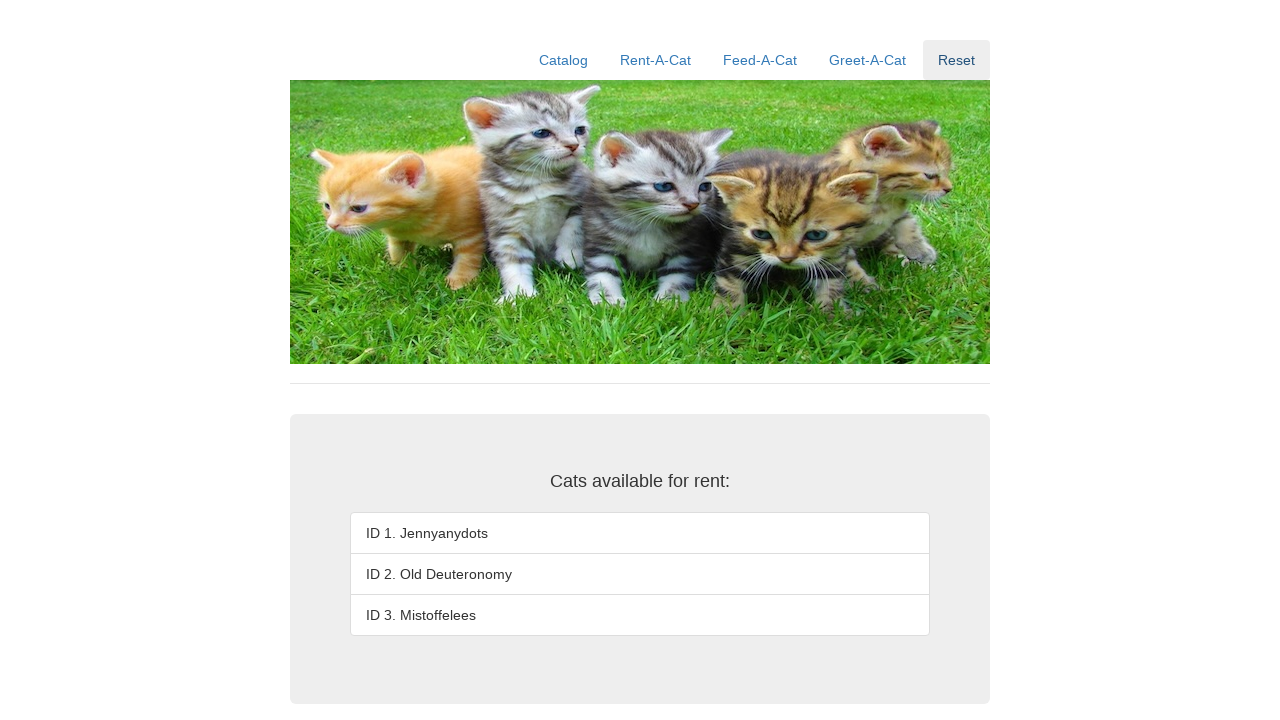

Verified cat 1 is displayed after reset
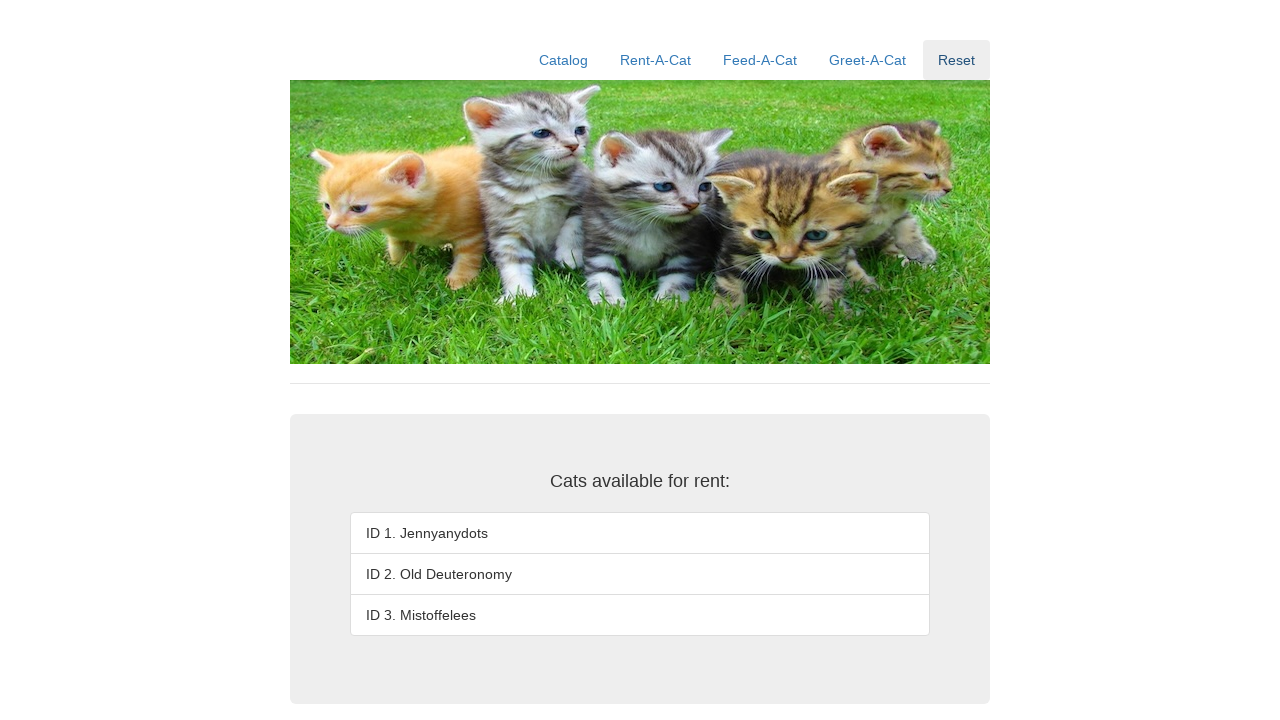

Verified cat 2 is displayed after reset
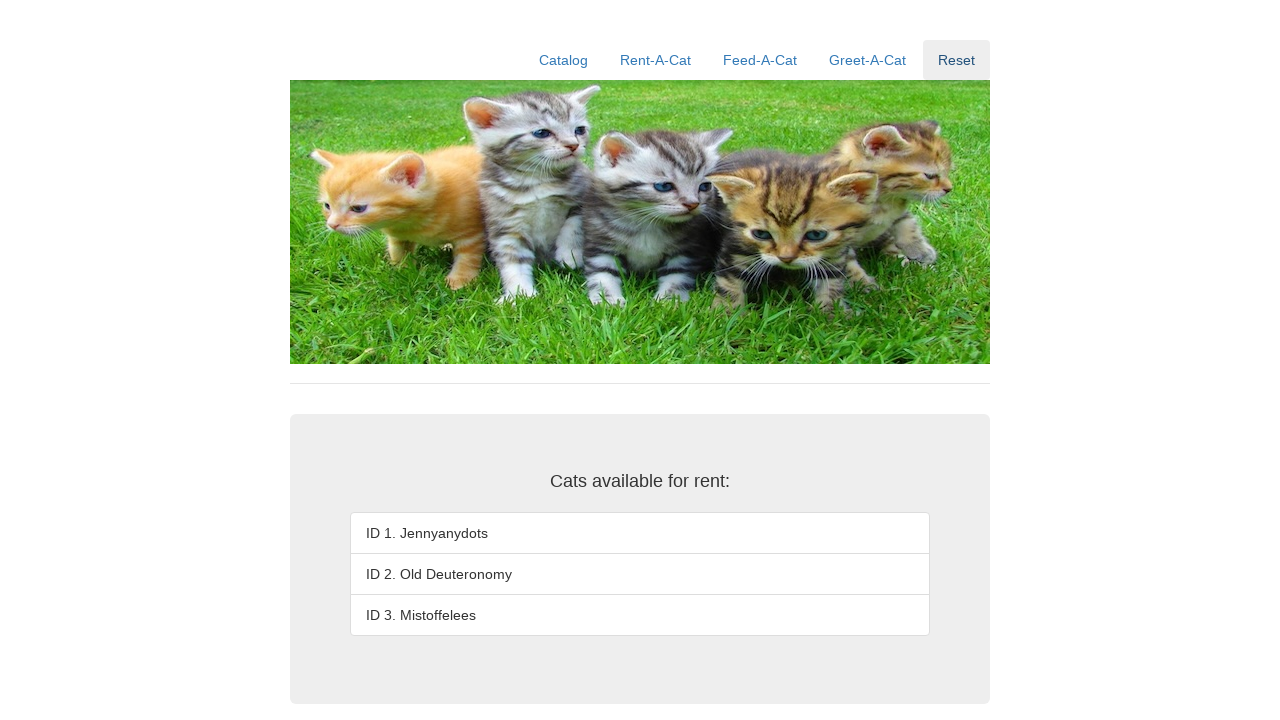

Verified cat 3 is displayed after reset
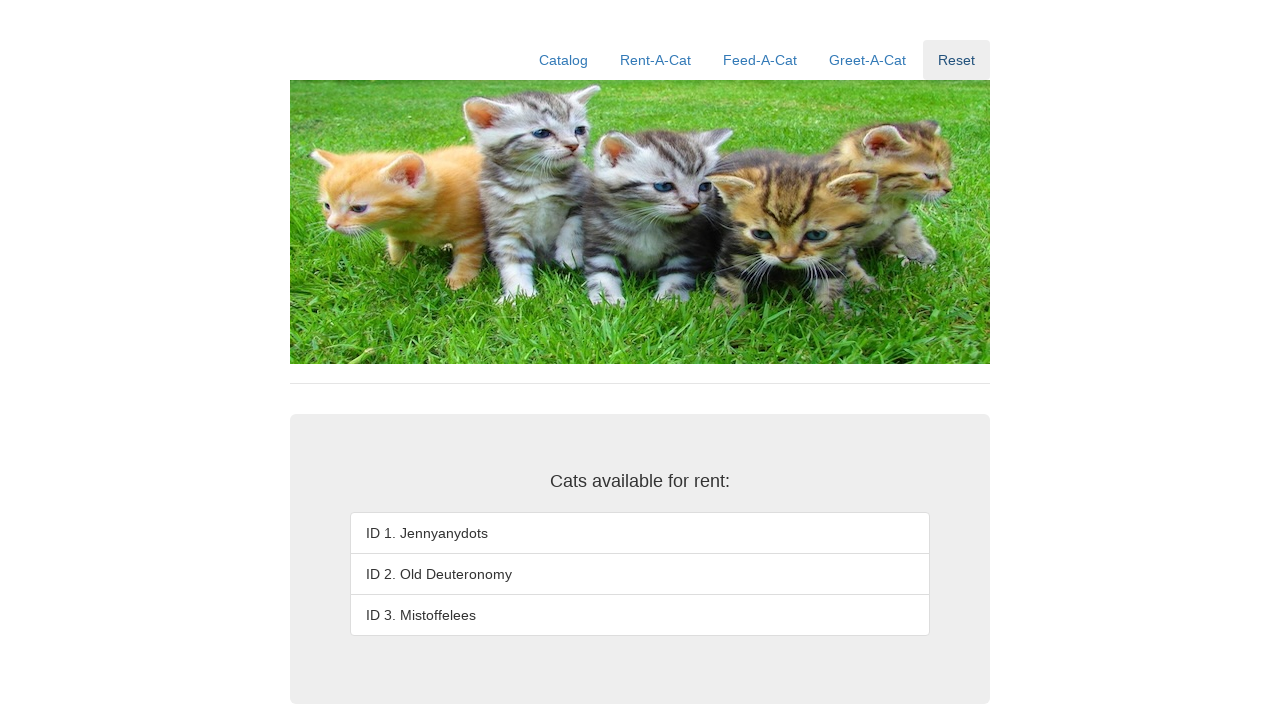

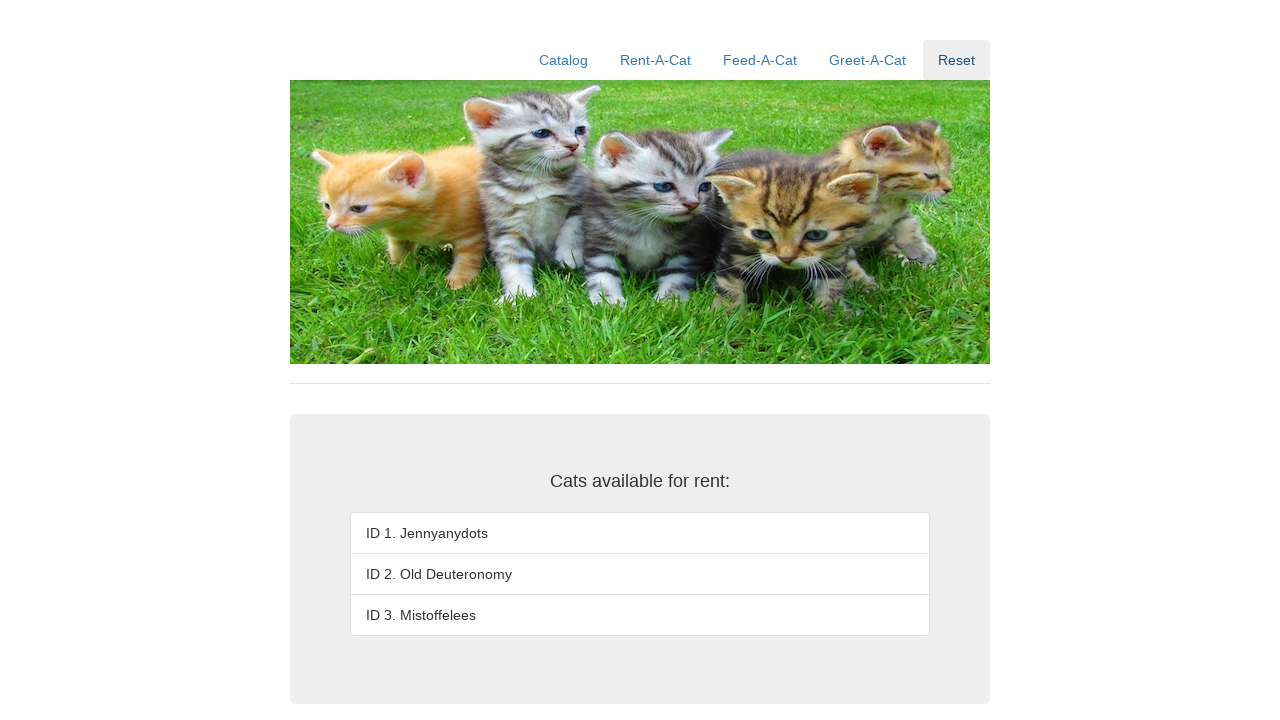